Tests dynamic loading functionality by clicking a start button and waiting for hidden content to become visible, then verifying the displayed text is "Hello World!"

Starting URL: https://the-internet.herokuapp.com/dynamic_loading/1

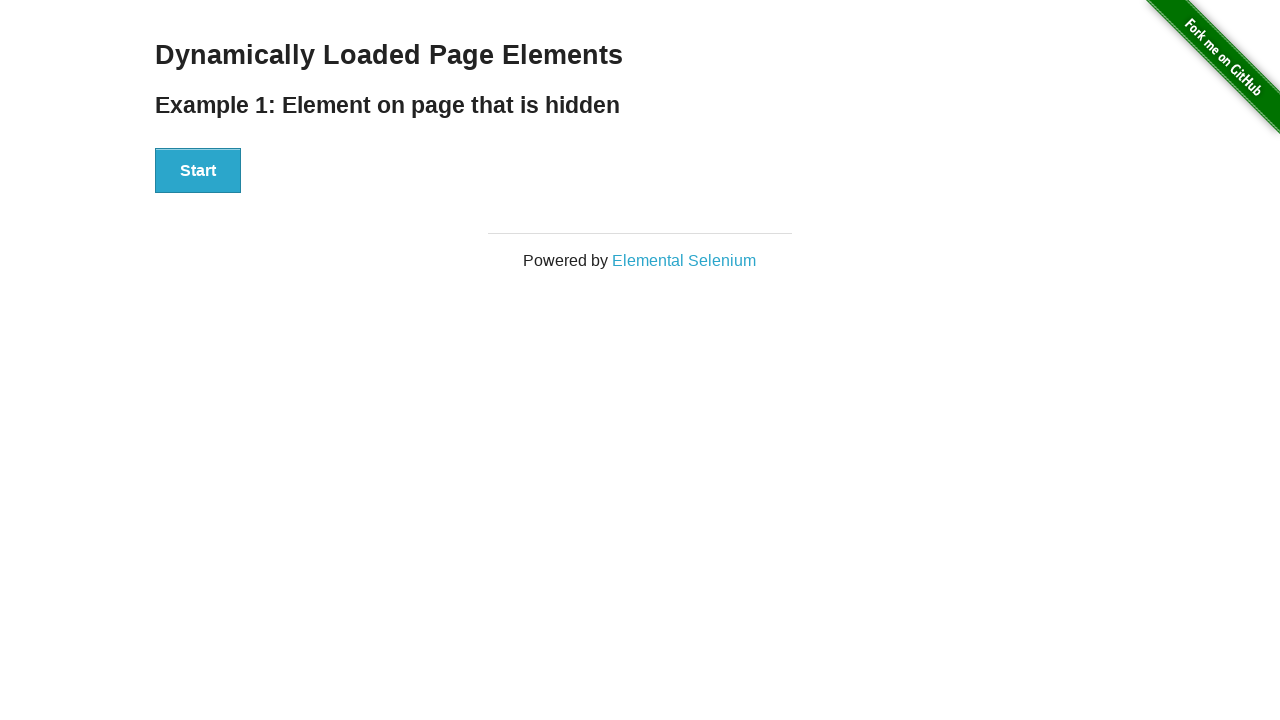

Clicked the Start button to trigger dynamic loading at (198, 171) on xpath=//div[@id='start']/button
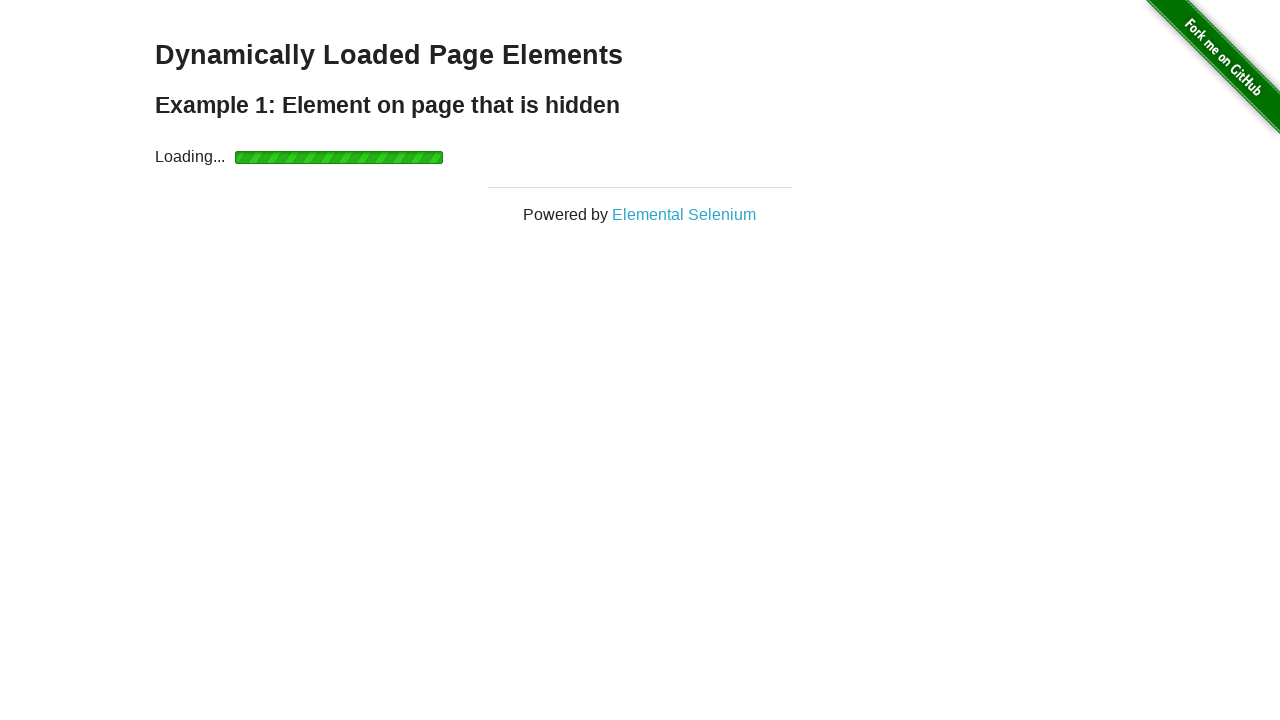

Waited for the result element to become visible
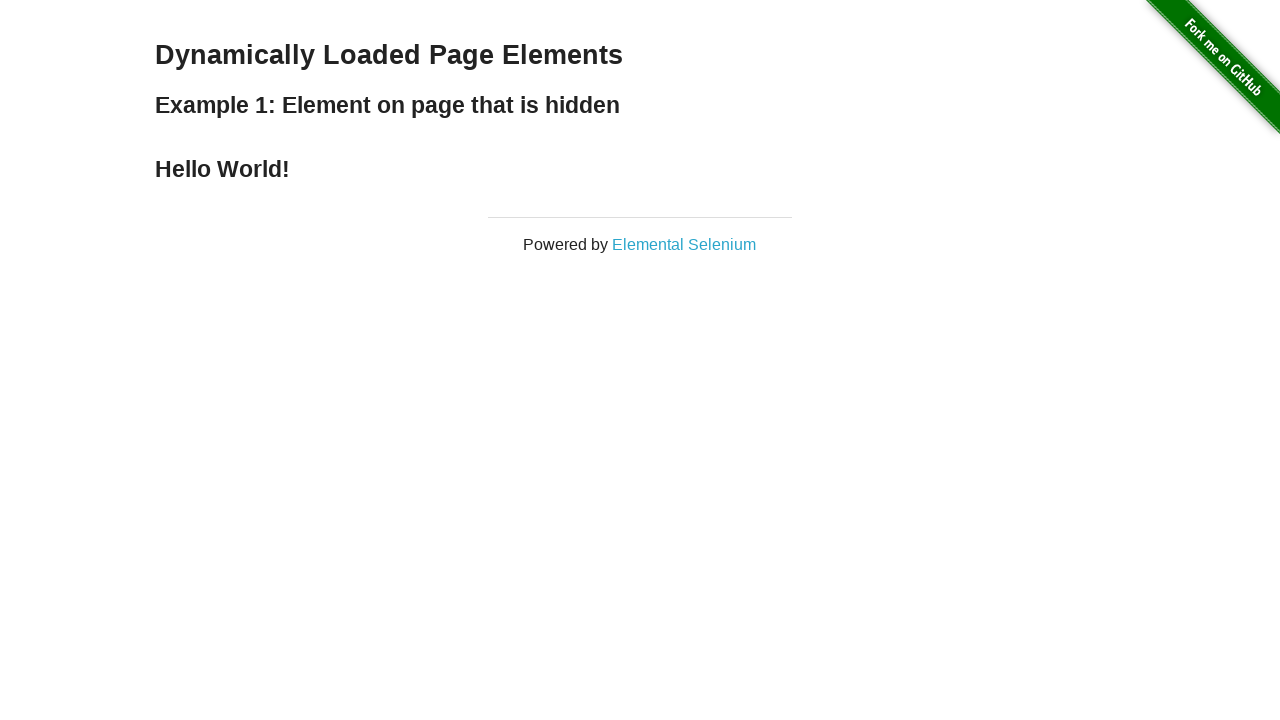

Located the result element
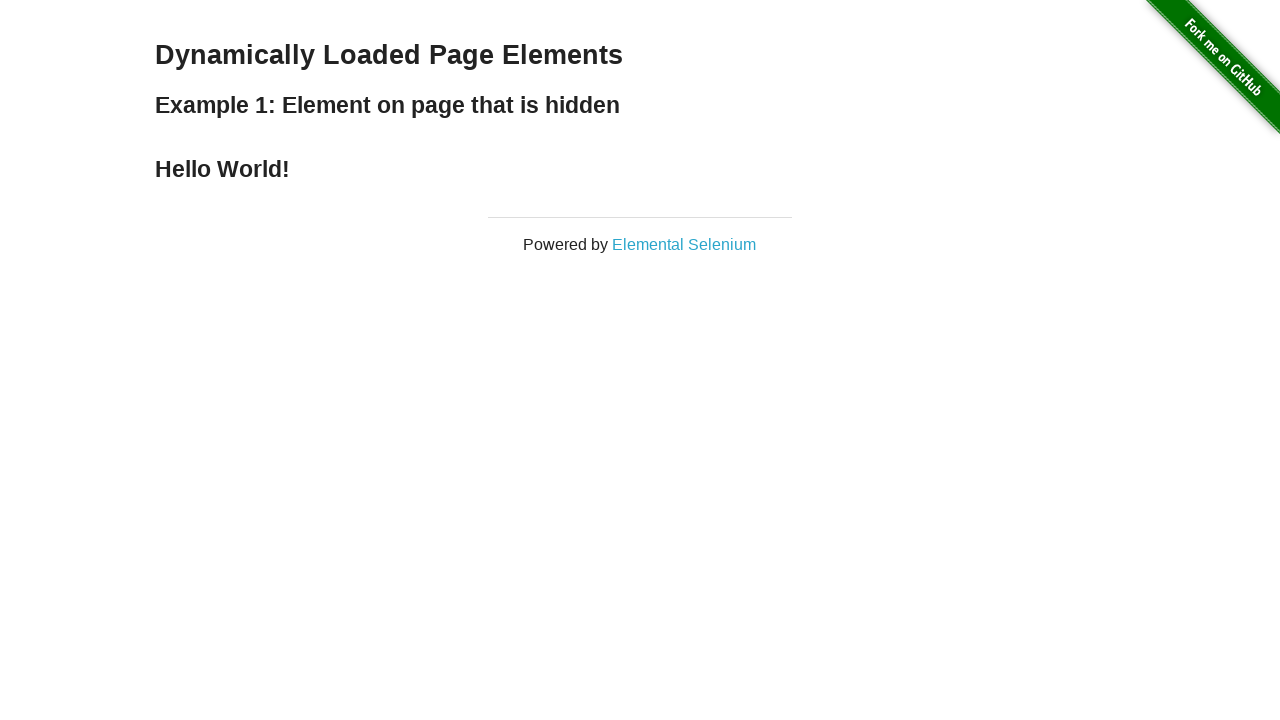

Verified the displayed text is 'Hello World!'
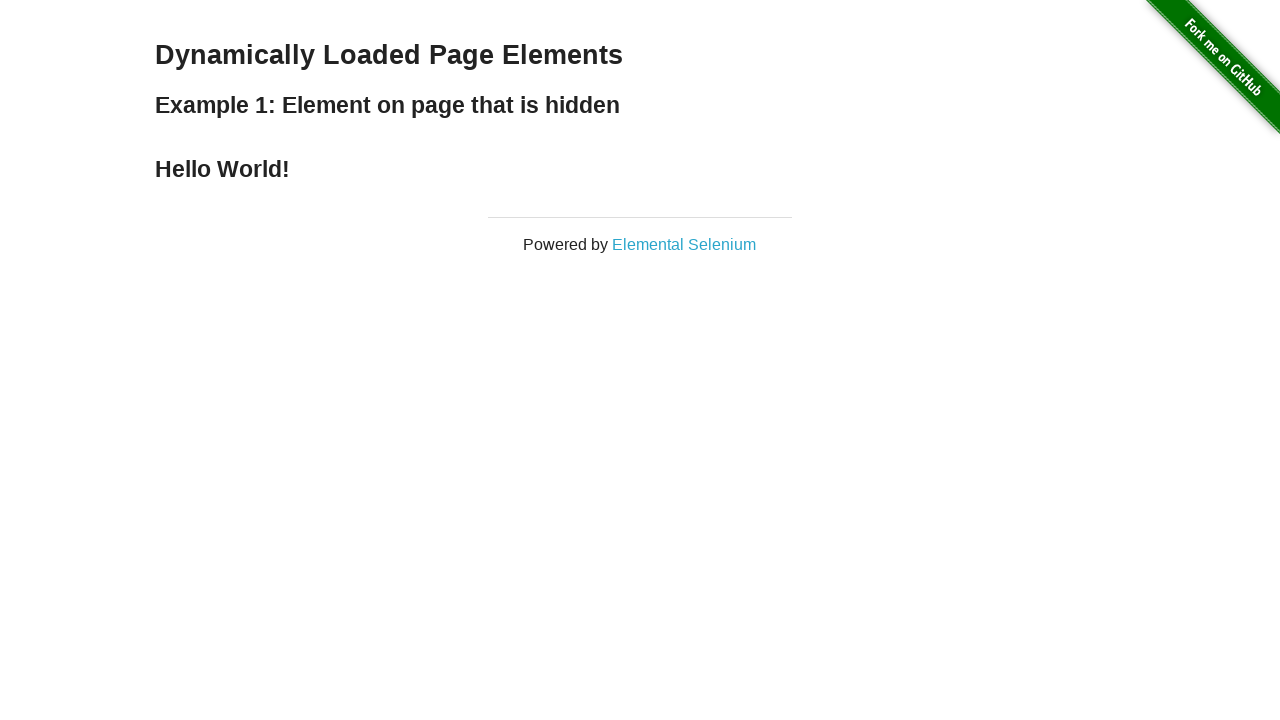

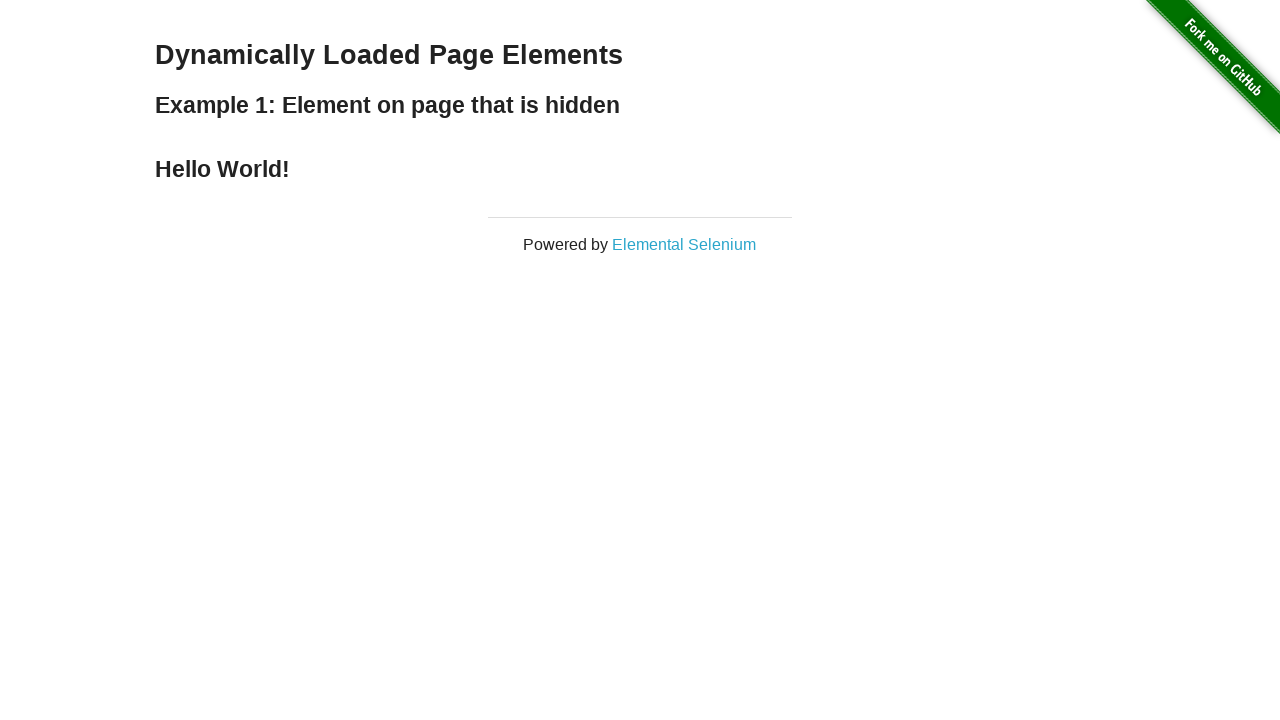